Tests browser window handling including opening new tabs, new windows, switching between them, and interacting with modal dialogs

Starting URL: https://demoqa.com/browser-windows

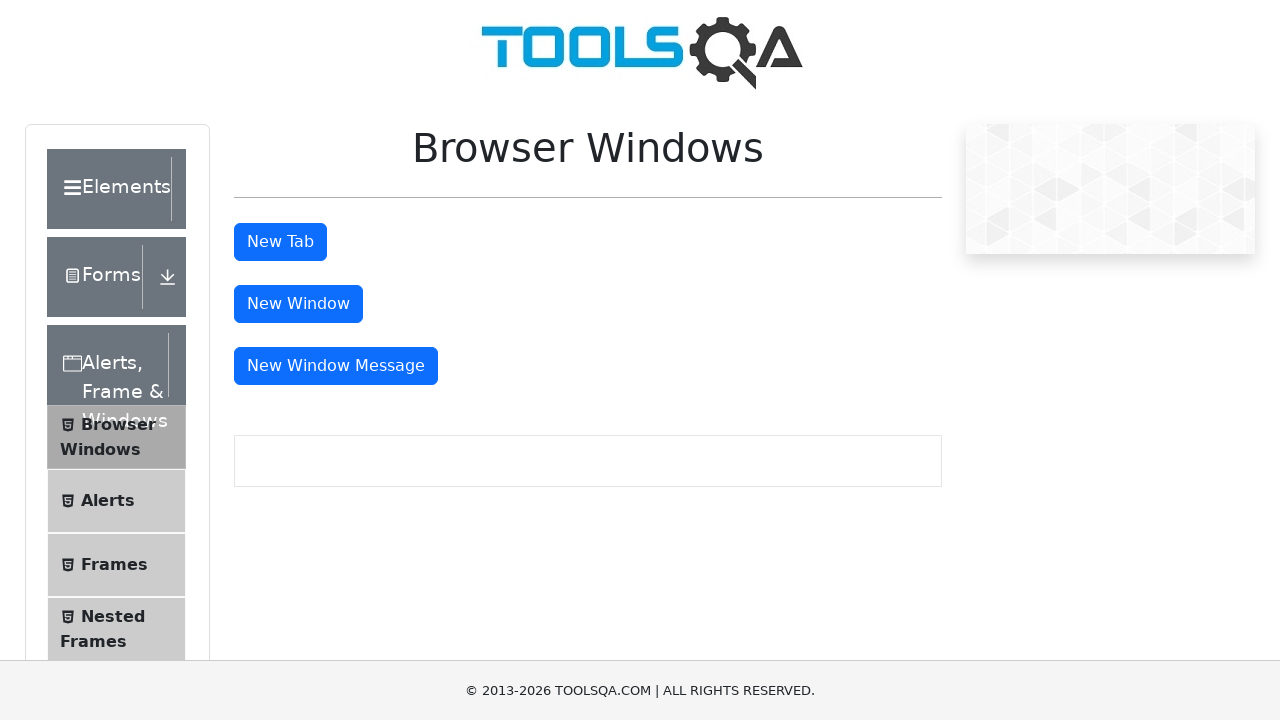

Clicked 'New Tab' button to open new tab at (280, 242) on xpath=//button[contains(text(),'New Tab')]
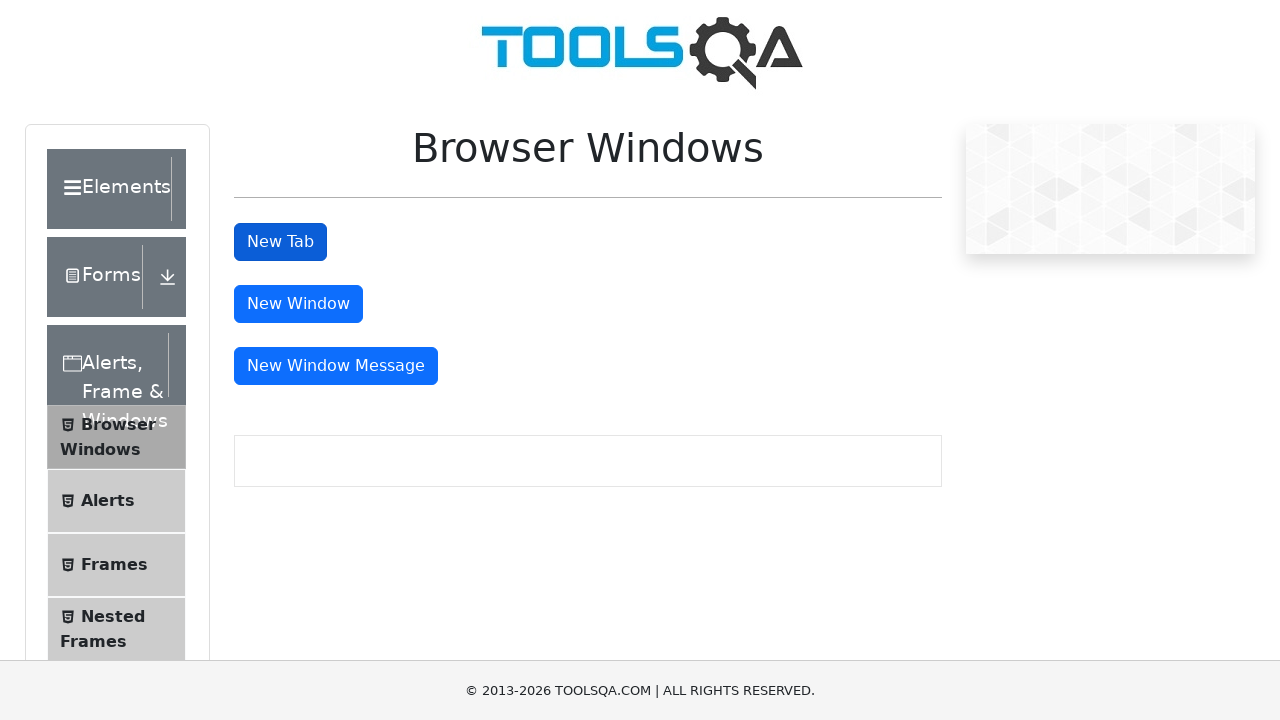

New tab opened and captured
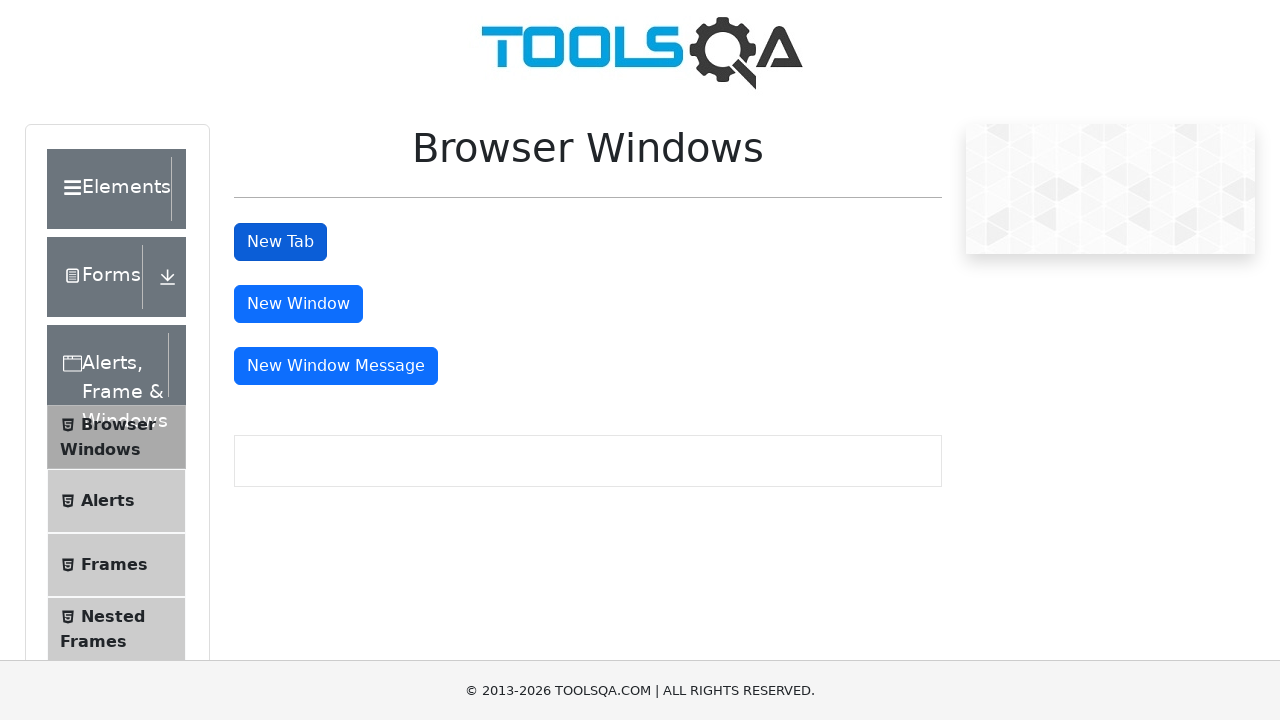

Closed the new tab
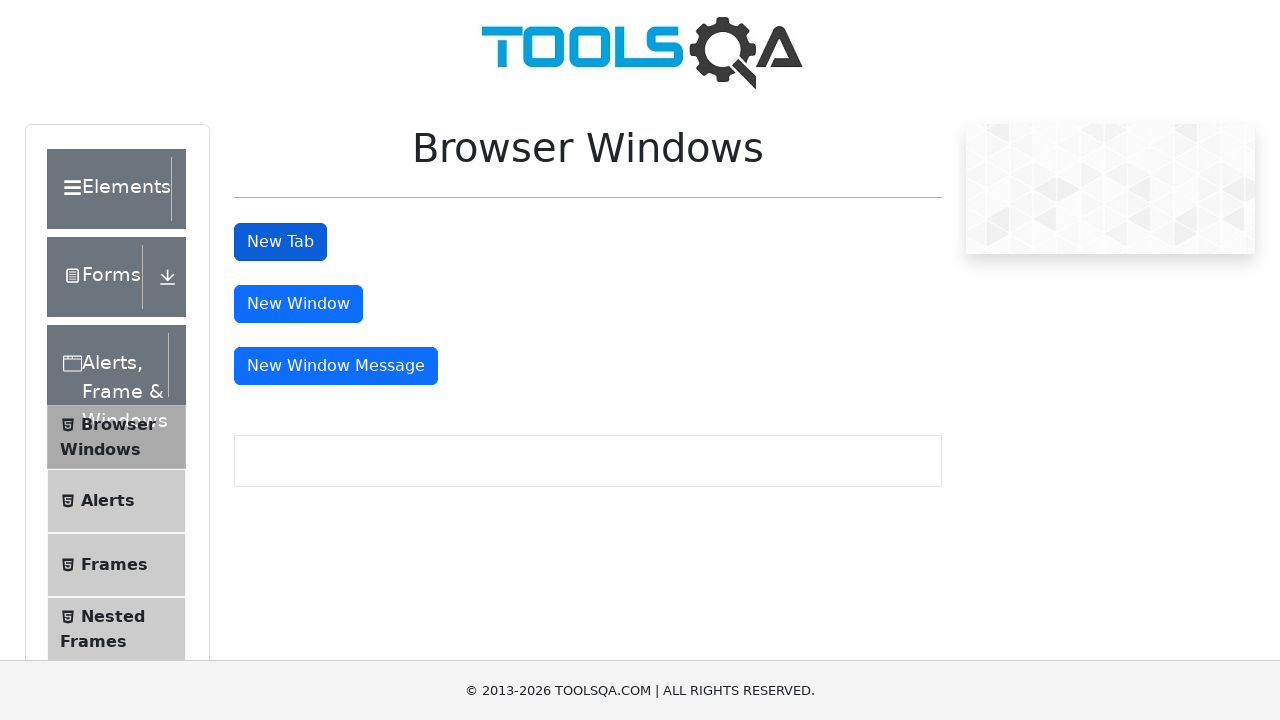

Clicked 'New Window' button to open new window at (298, 304) on xpath=//button[@id='windowButton']
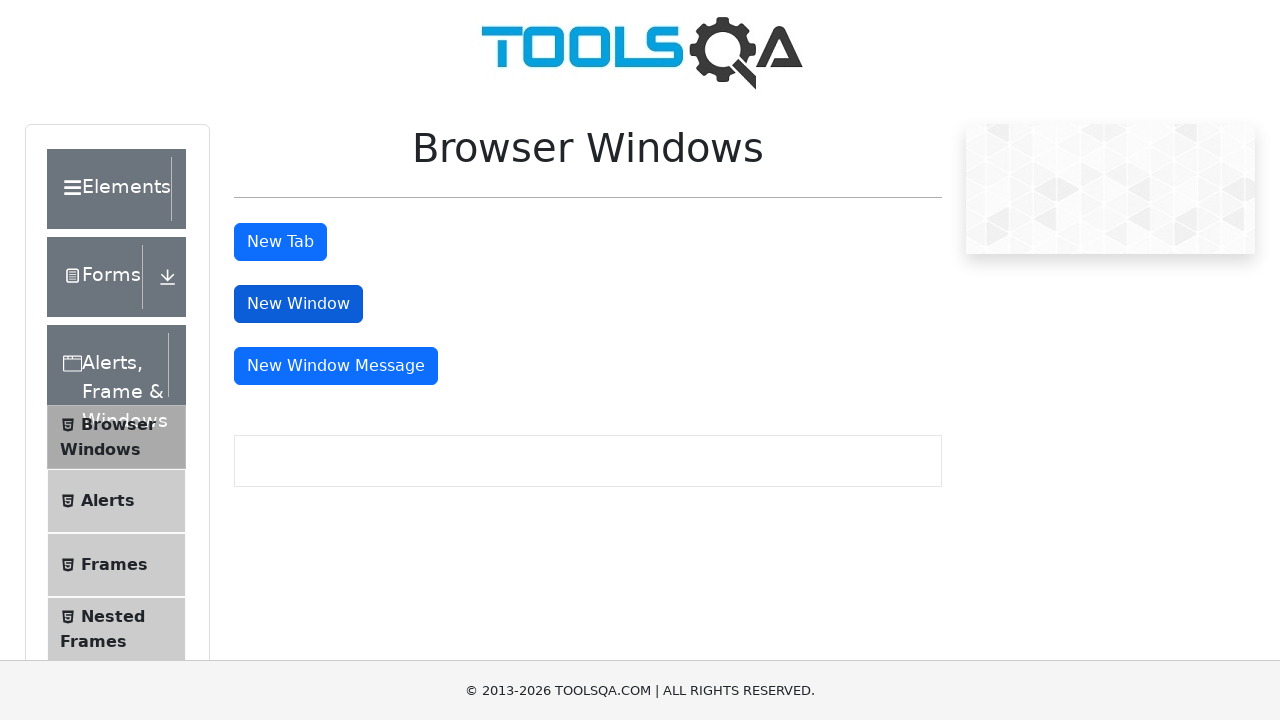

New window opened and captured
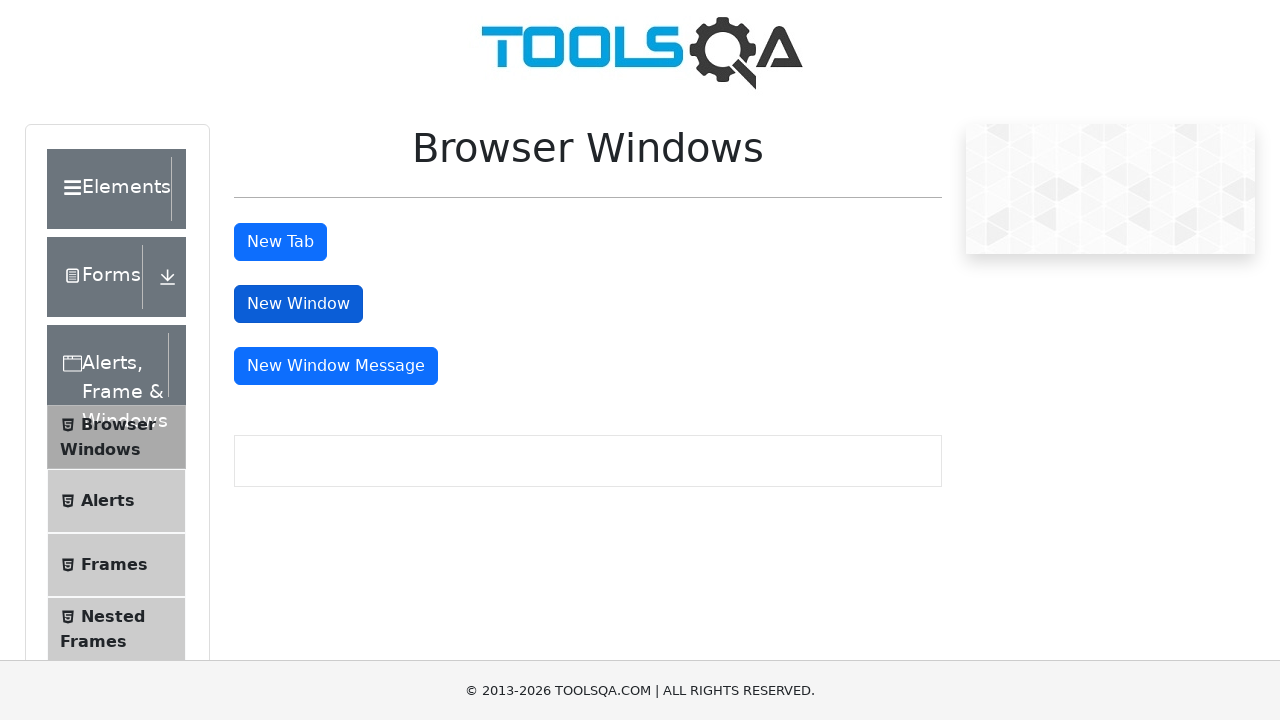

Closed the new window
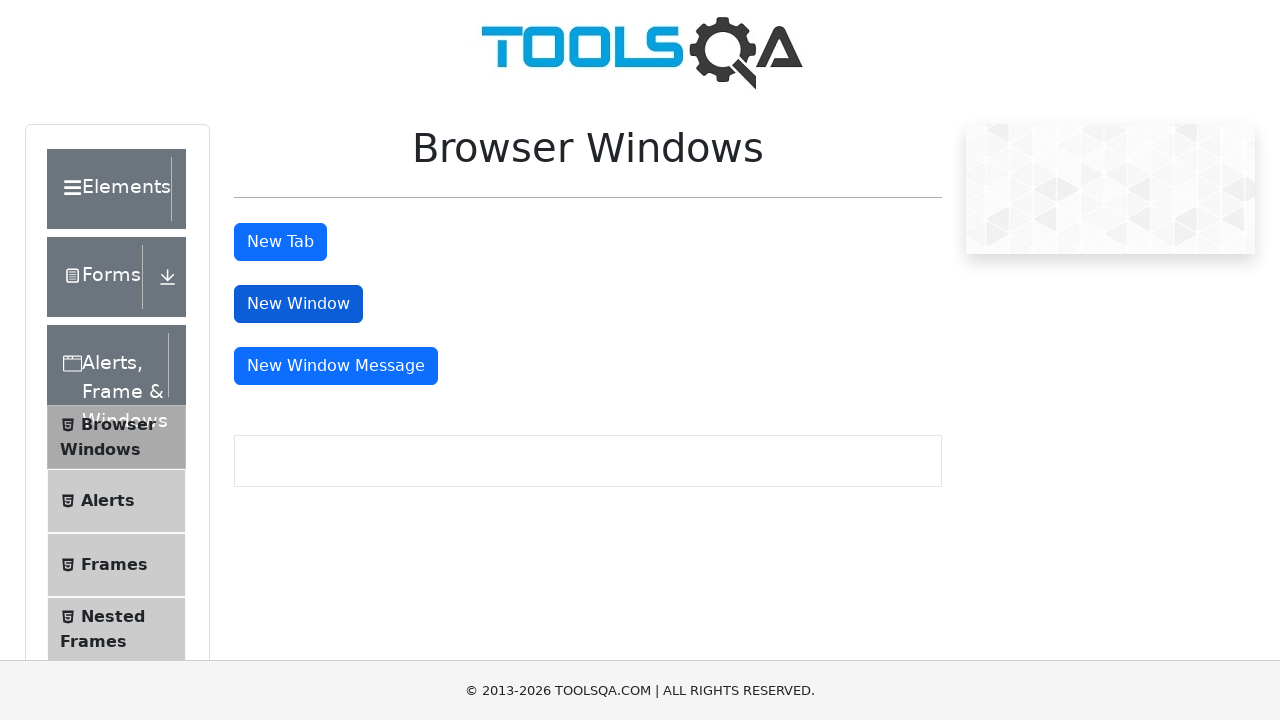

Navigated to modal dialogs page
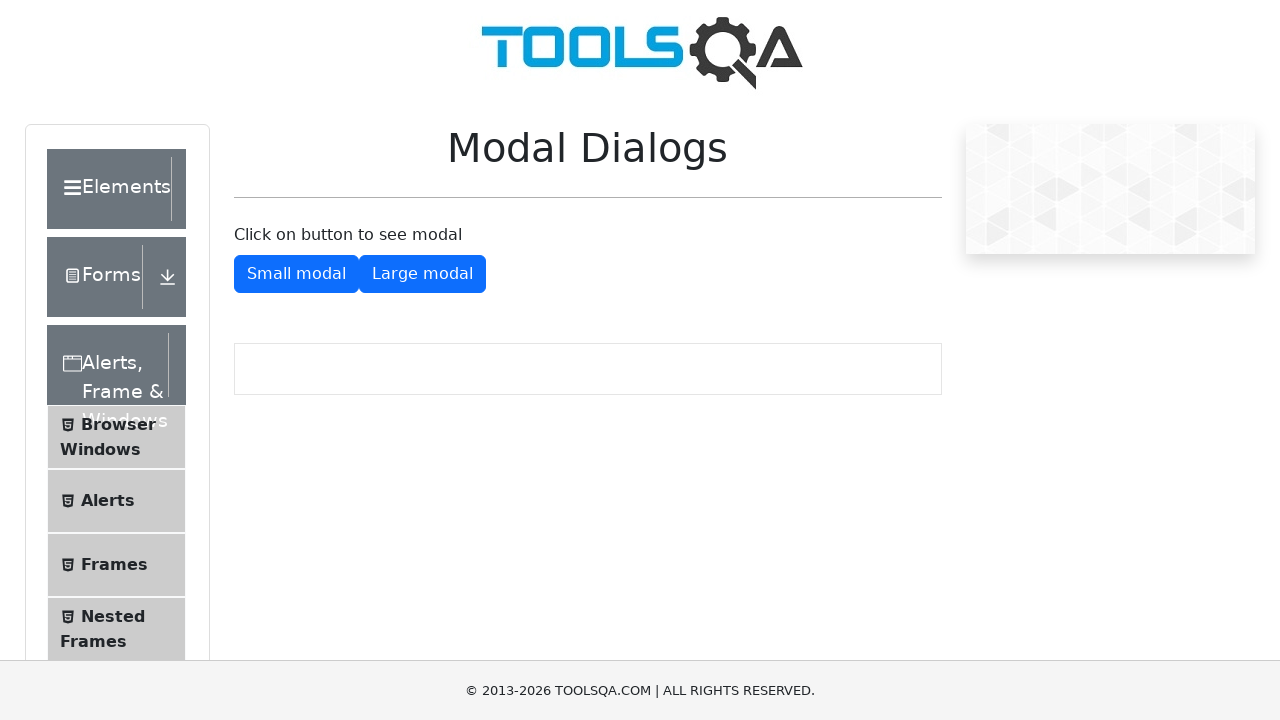

Clicked button to show small modal at (296, 274) on xpath=//button[@id='showSmallModal']
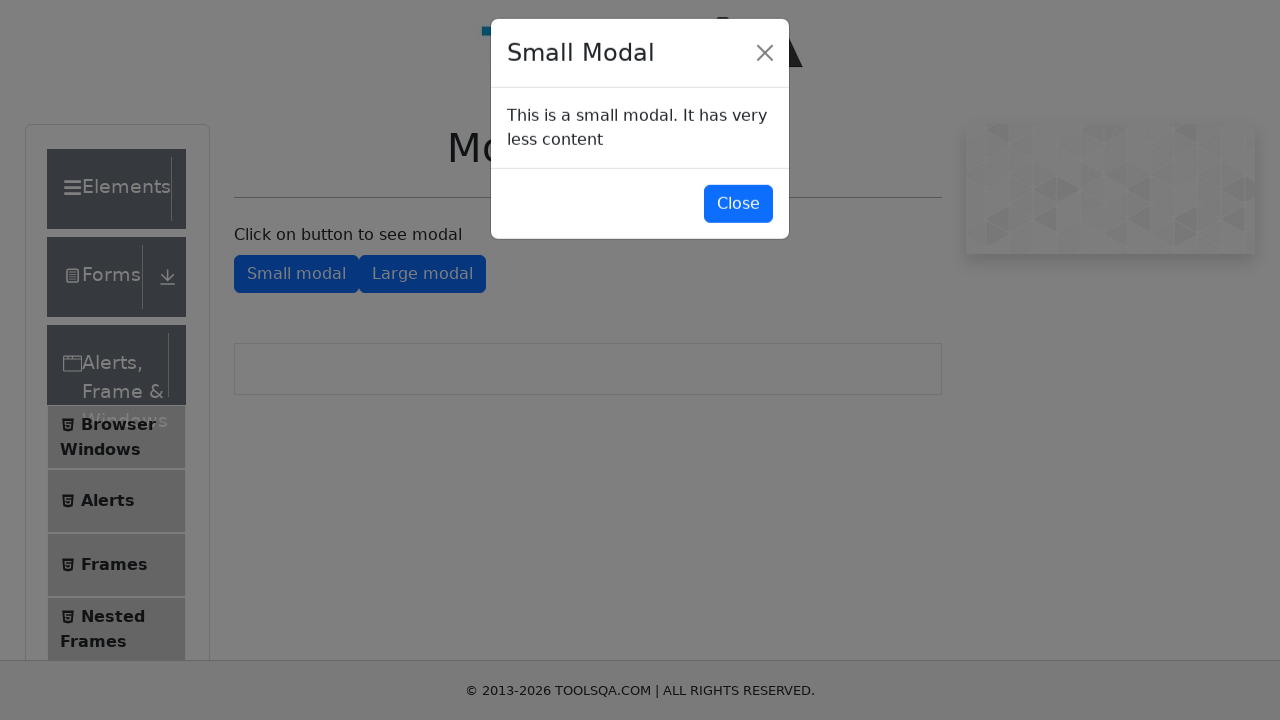

Small modal appeared and close button is visible
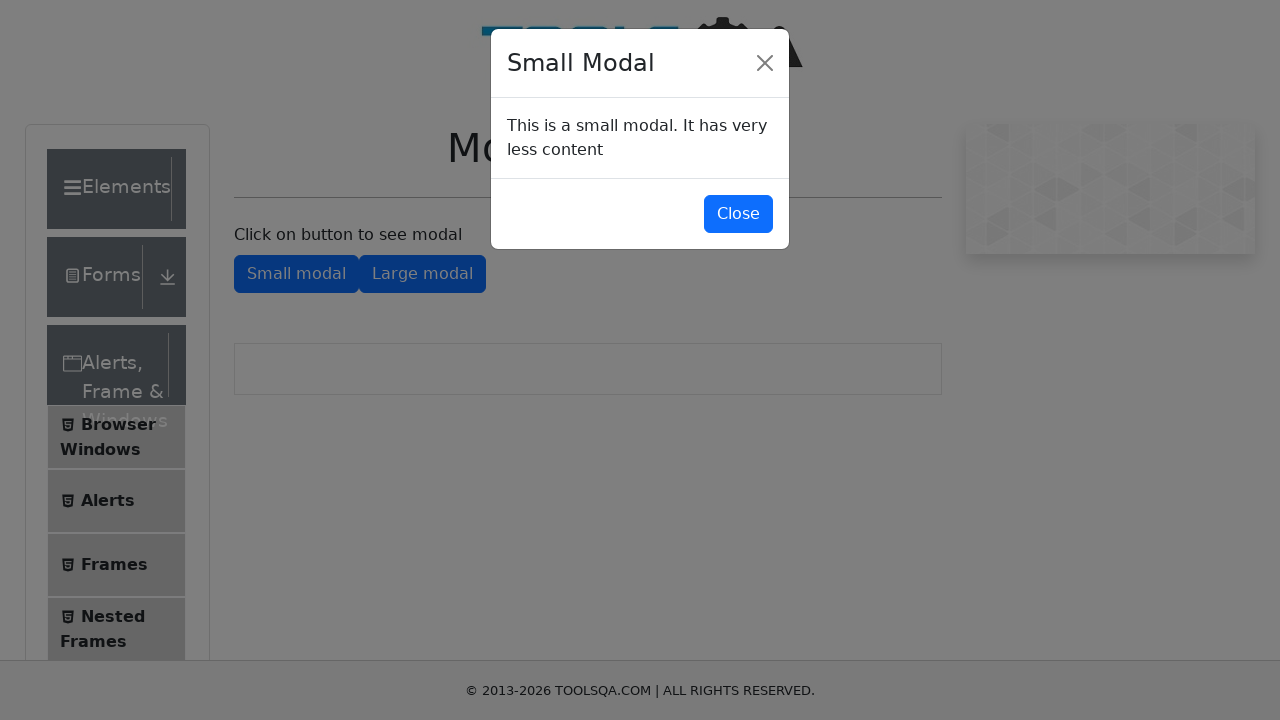

Clicked button to close small modal at (738, 214) on xpath=//button[@id='closeSmallModal']
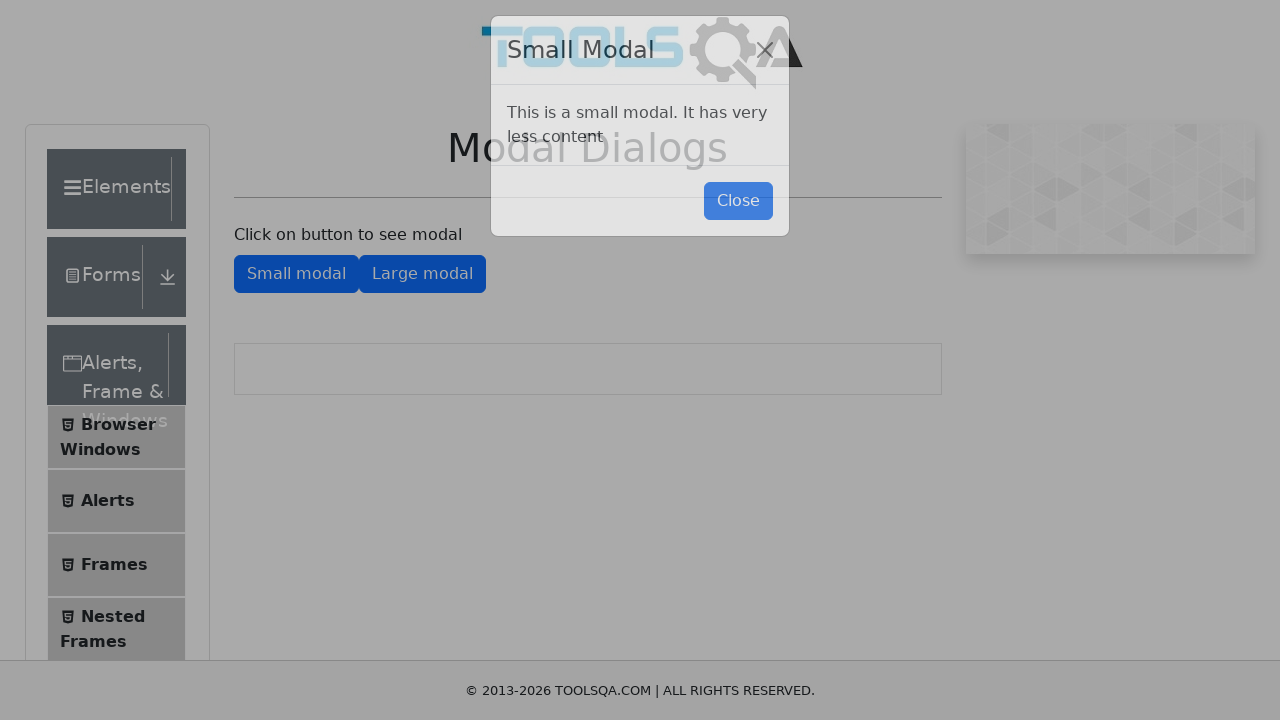

Clicked button to show large modal at (422, 274) on xpath=//button[@id='showLargeModal']
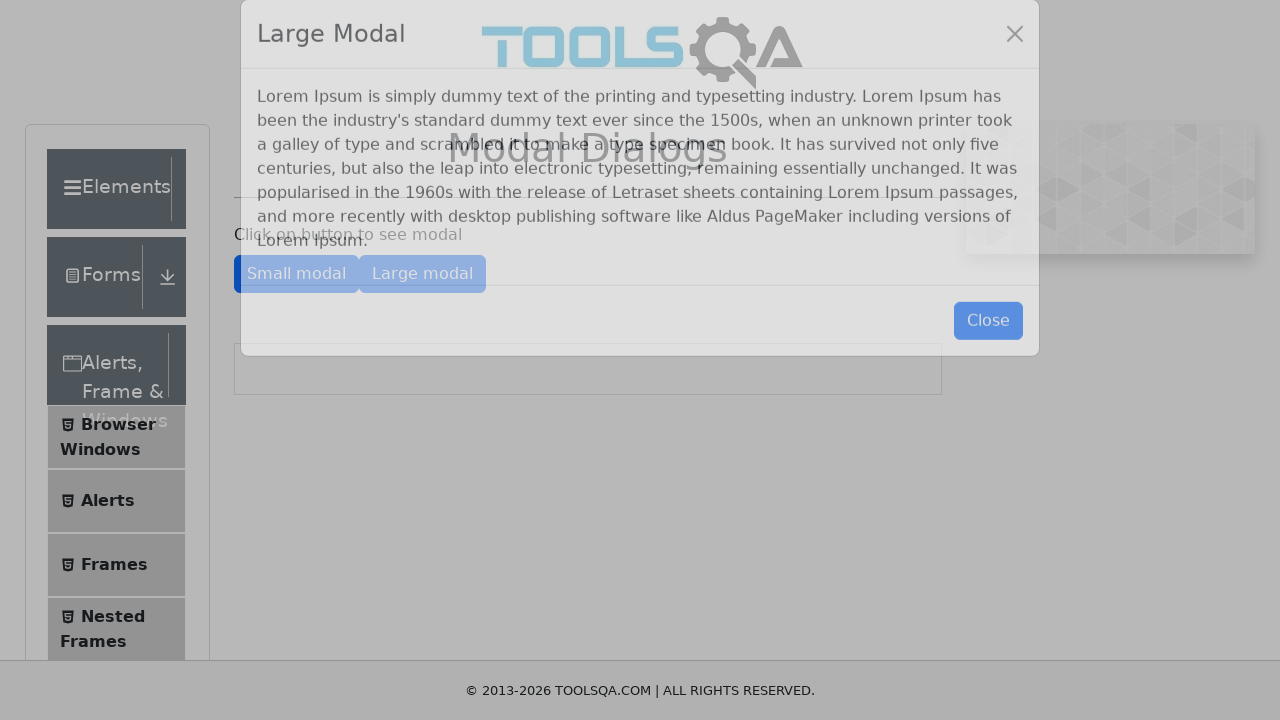

Large modal appeared and close button is visible
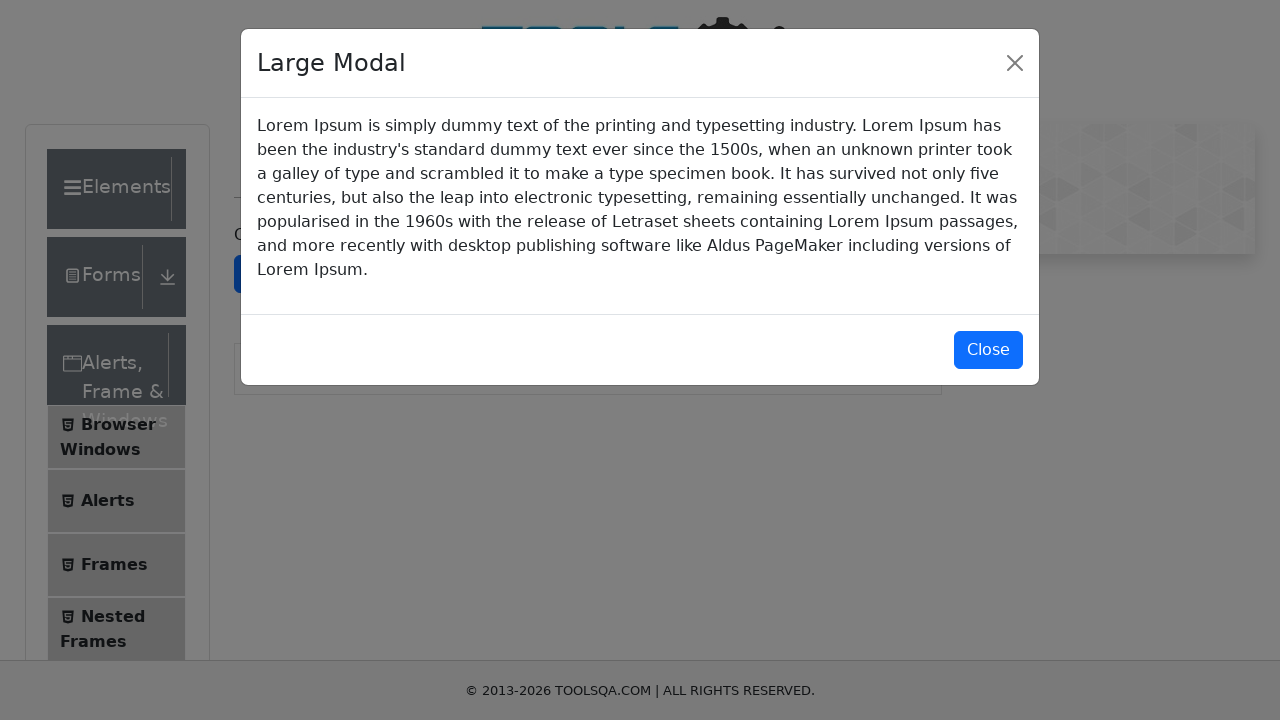

Clicked button to close large modal at (988, 350) on xpath=//button[@id='closeLargeModal']
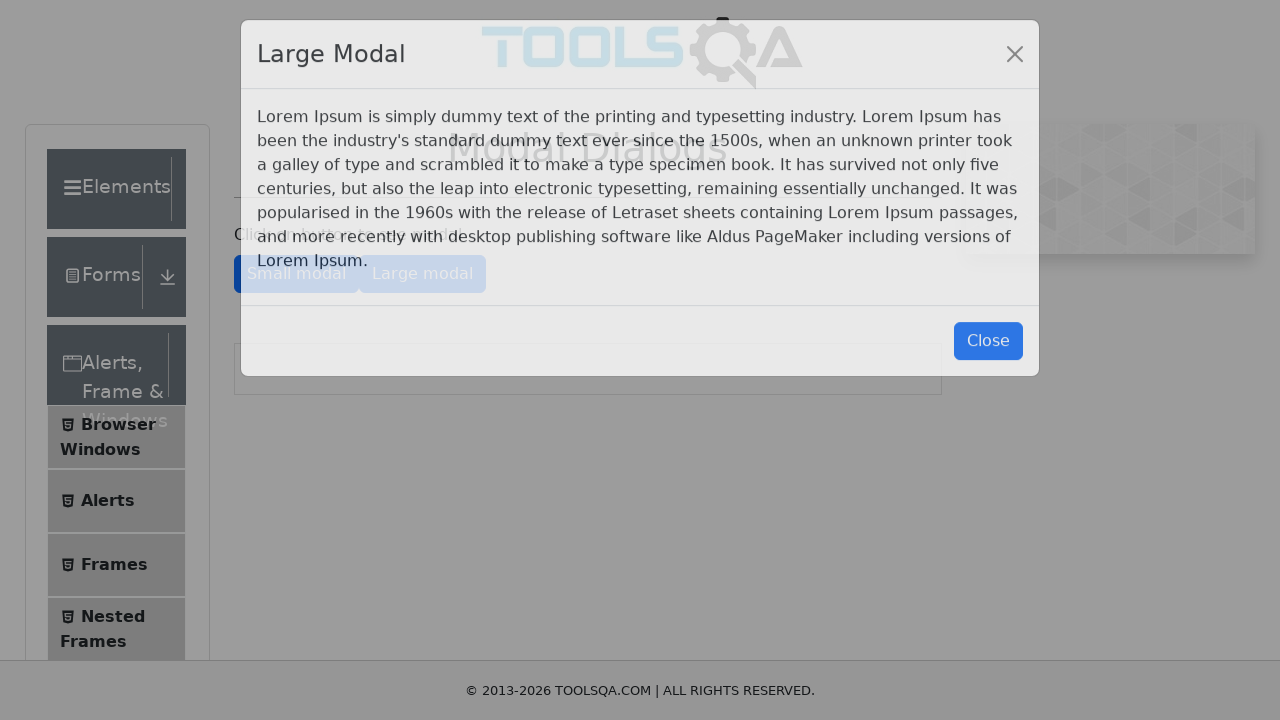

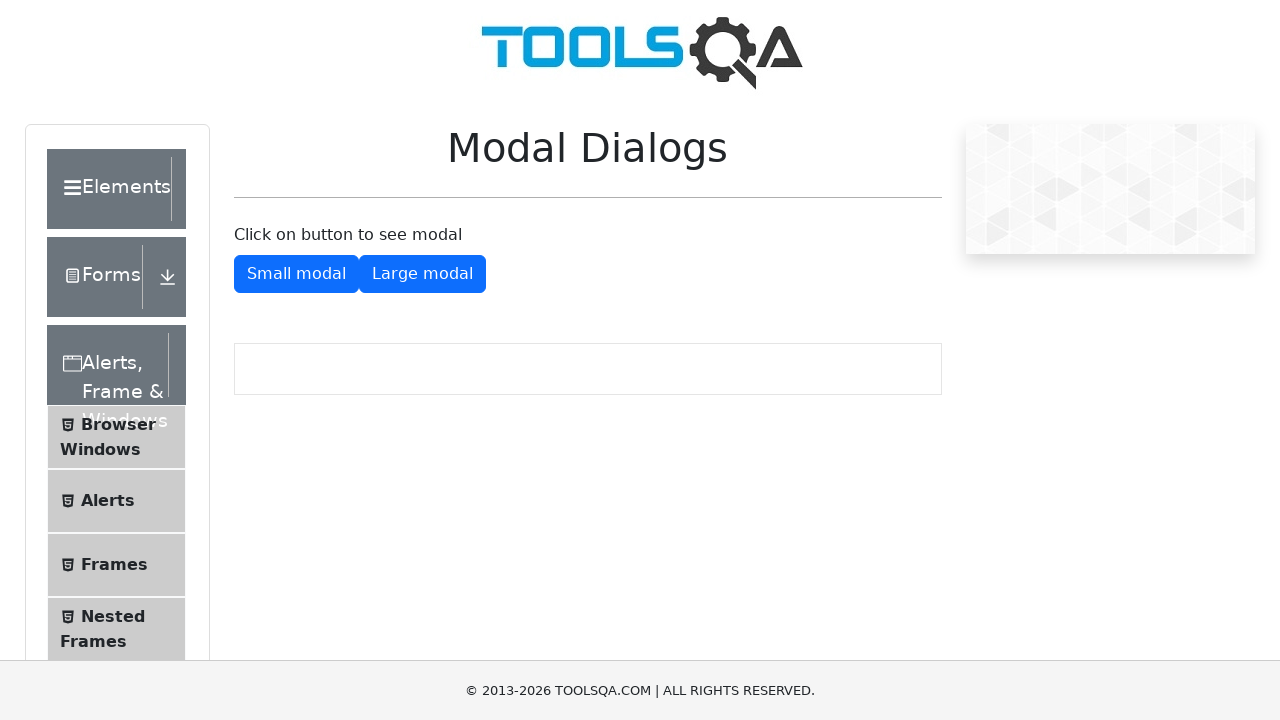